Navigates to the Uncodemy website and retrieves the page title to verify the page loads correctly.

Starting URL: https://uncodemy.com/

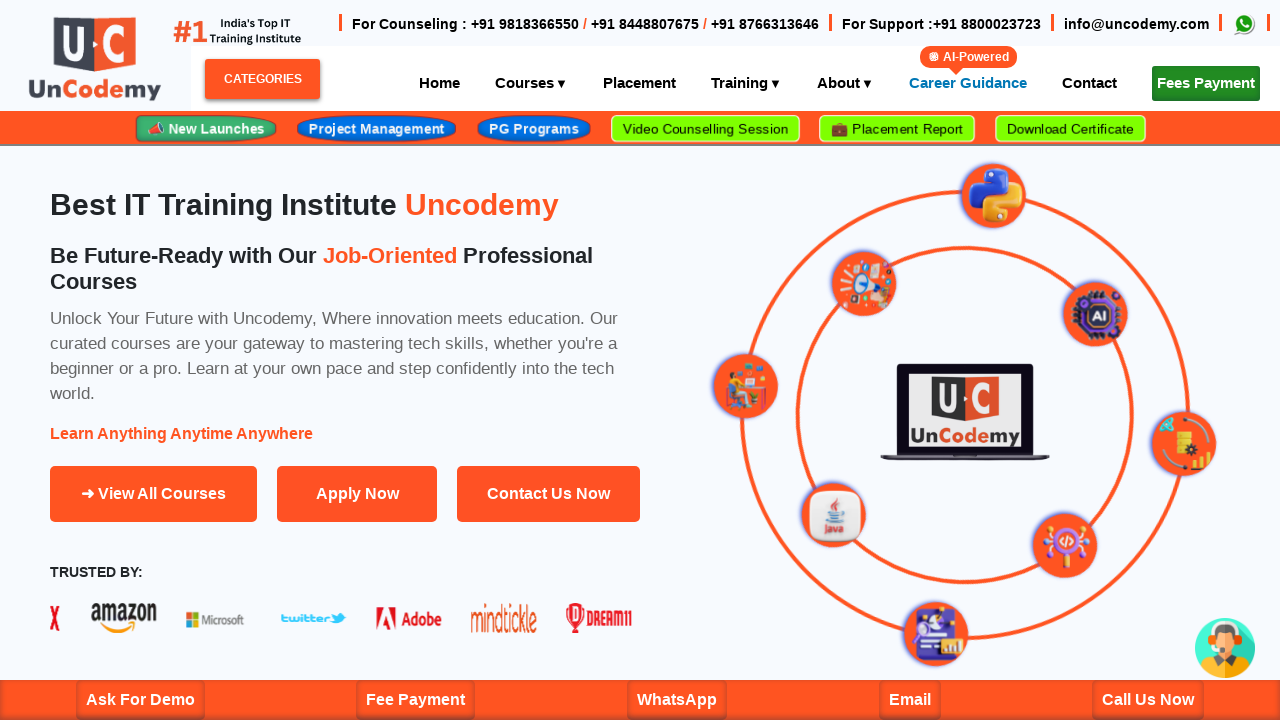

Waited for page to reach domcontentloaded state
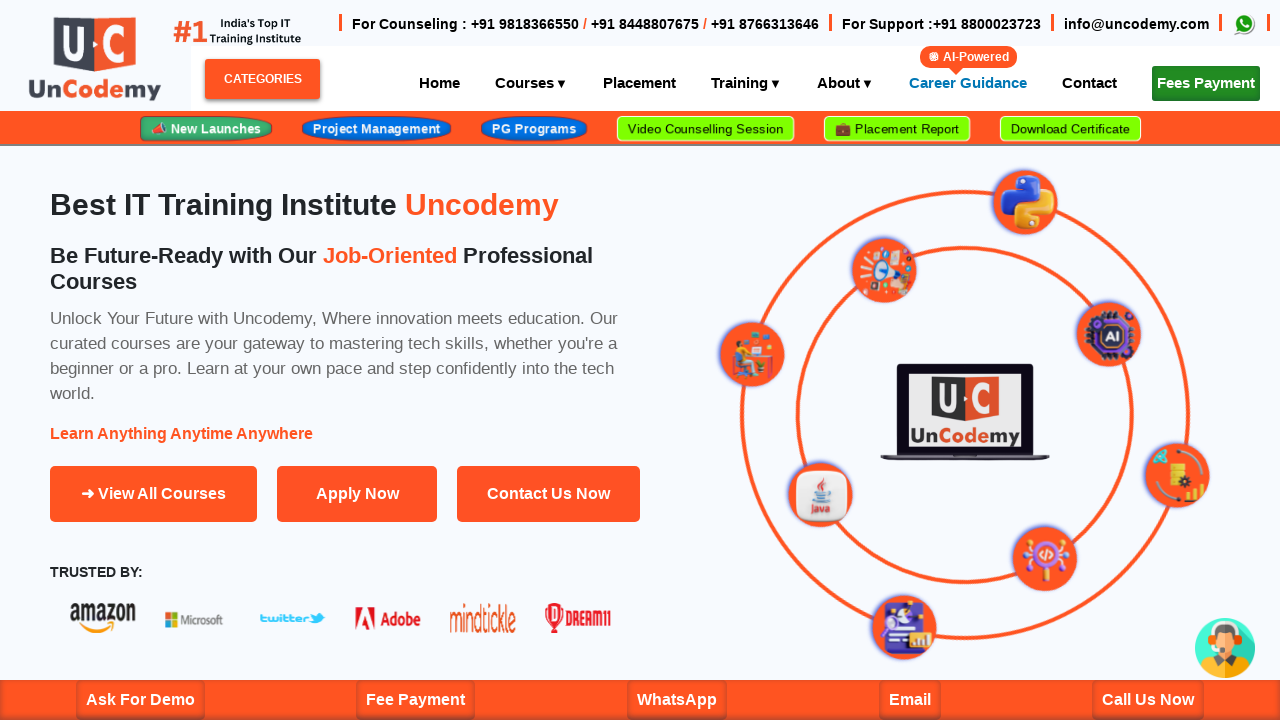

Retrieved page title: Uncodemy - India's Best IT Training Institute in Noida | Delhi
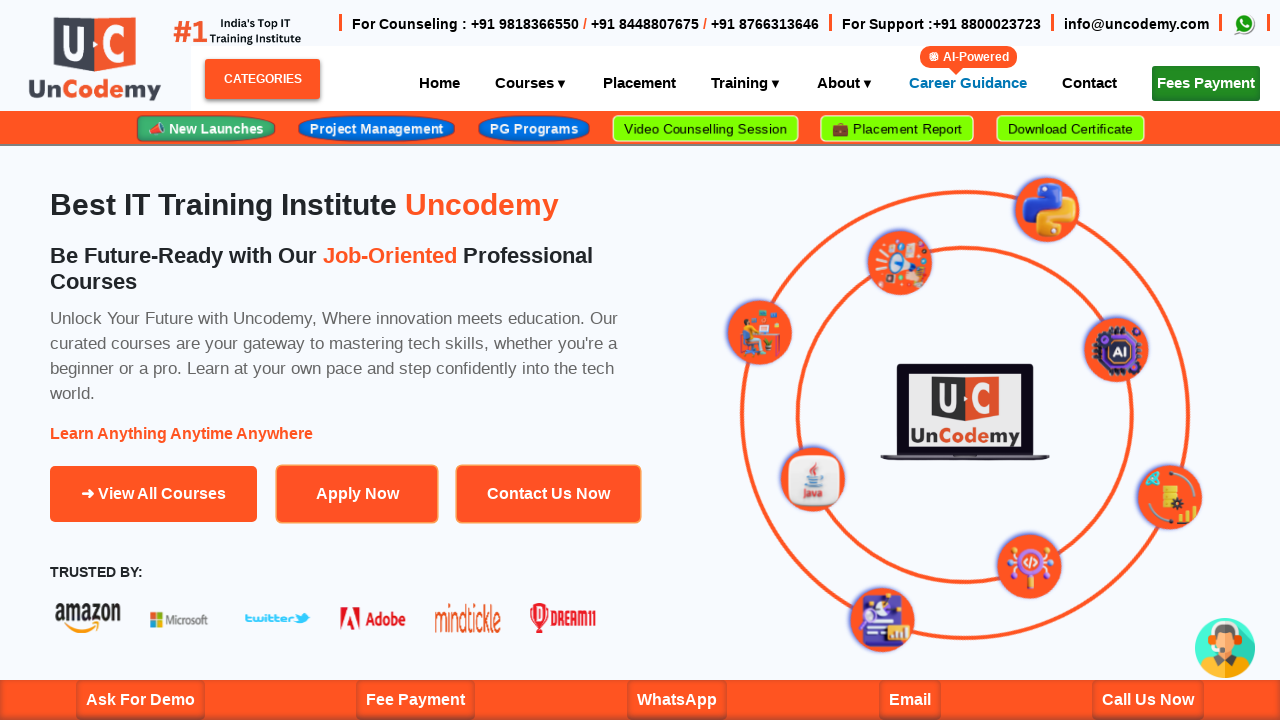

Printed page title to console: Uncodemy - India's Best IT Training Institute in Noida | Delhi
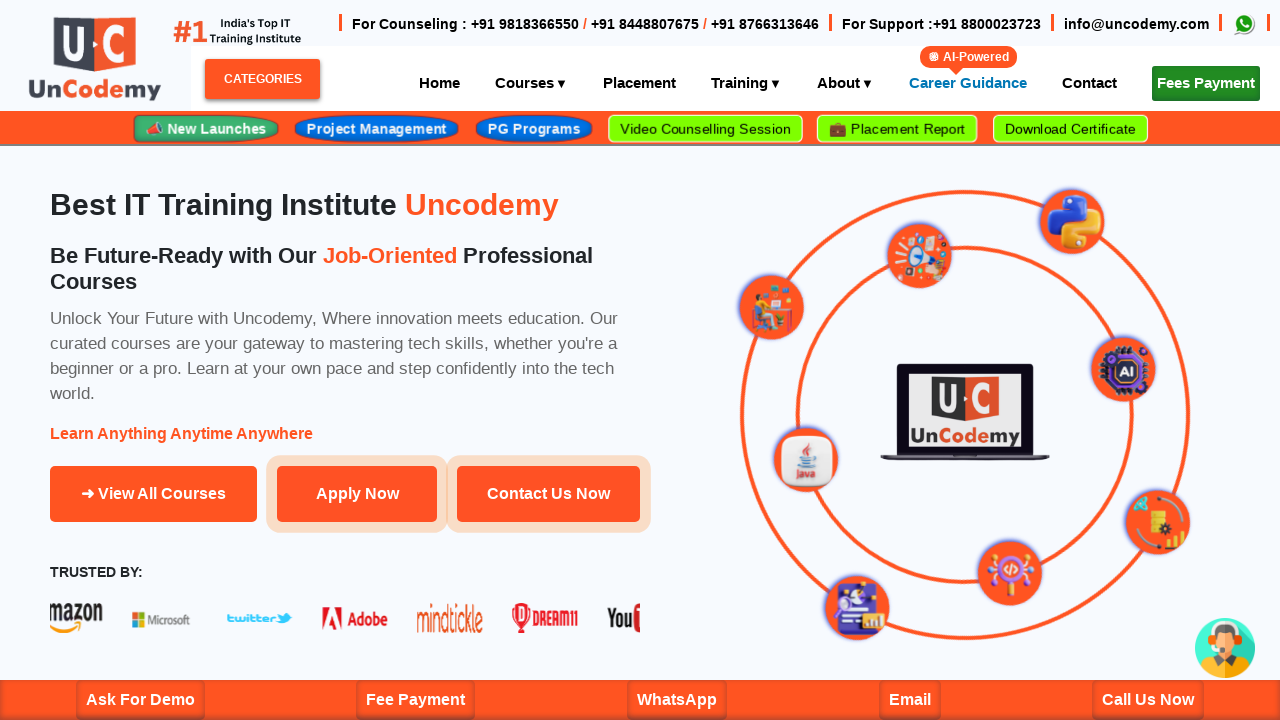

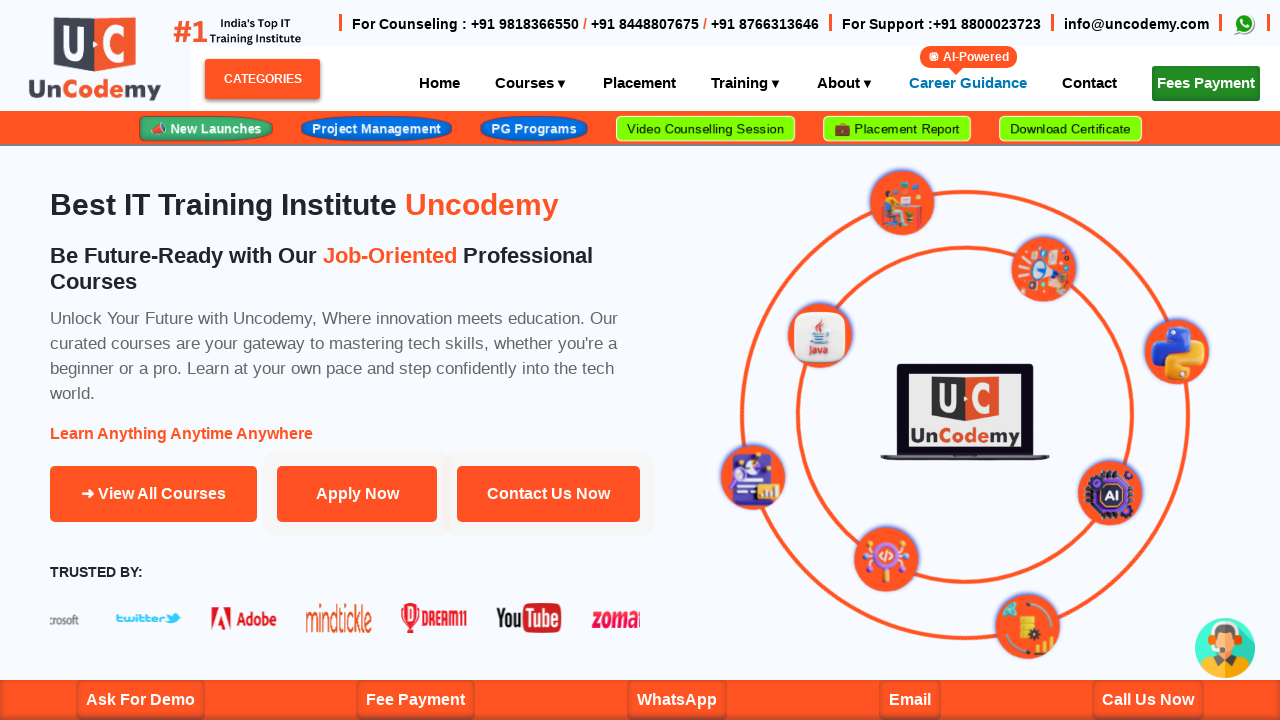